Navigates to Gmail homepage and takes a screenshot of the page

Starting URL: https://www.gmail.com

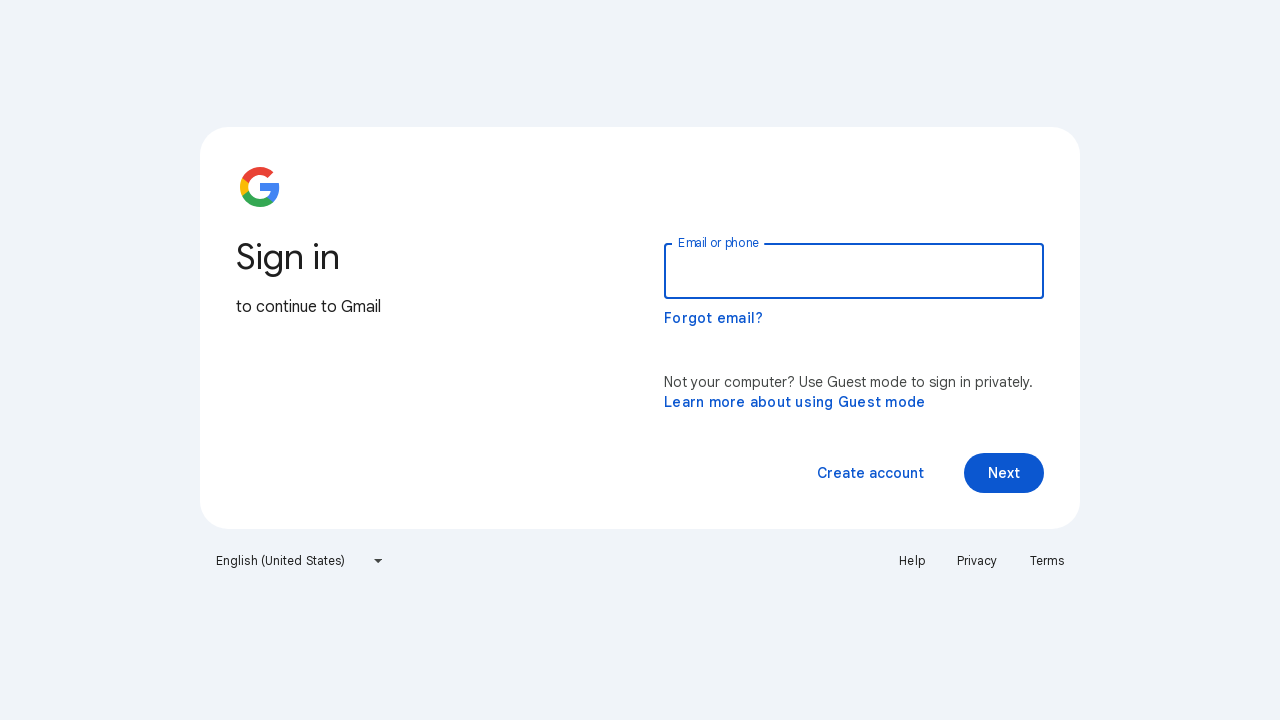

Navigated to Gmail homepage
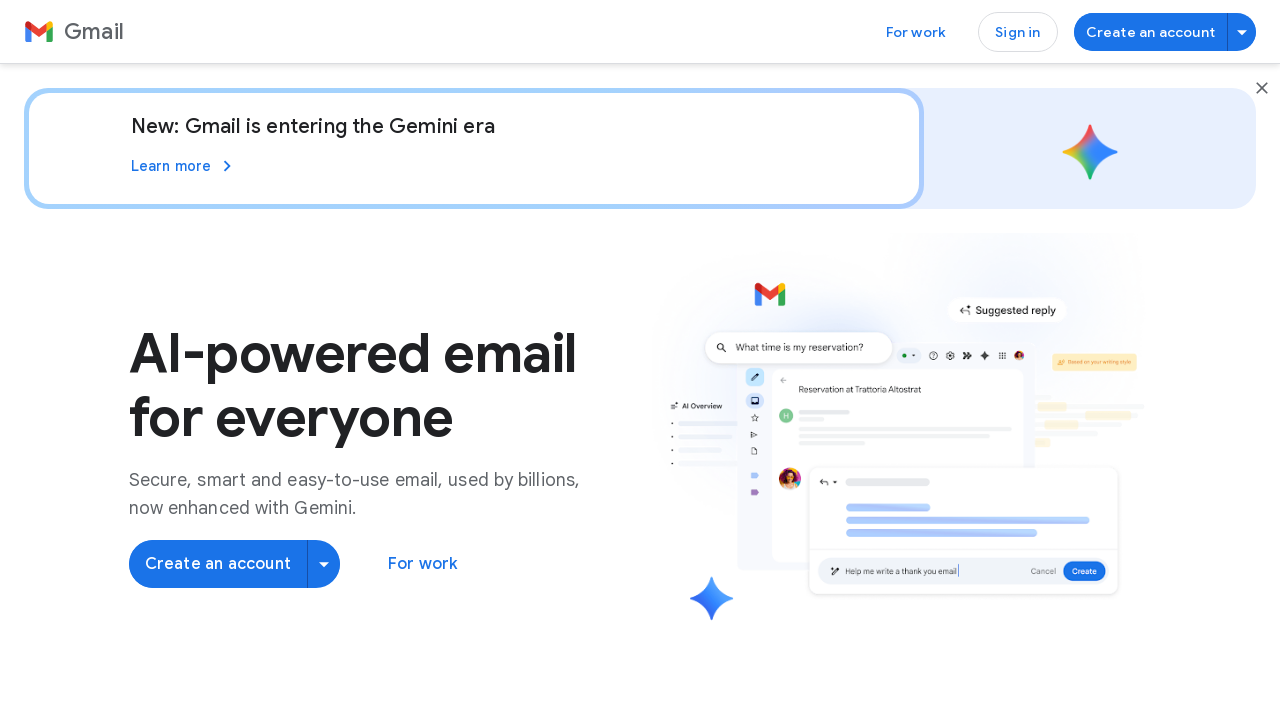

Gmail homepage fully loaded
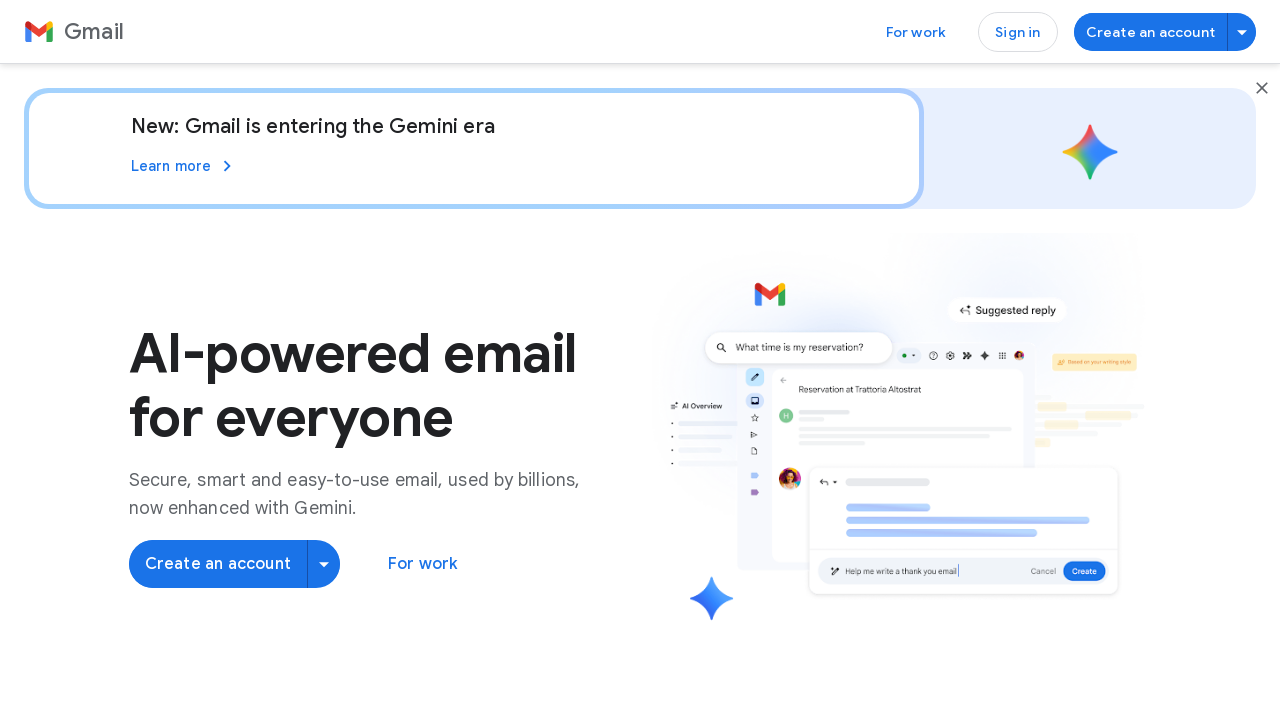

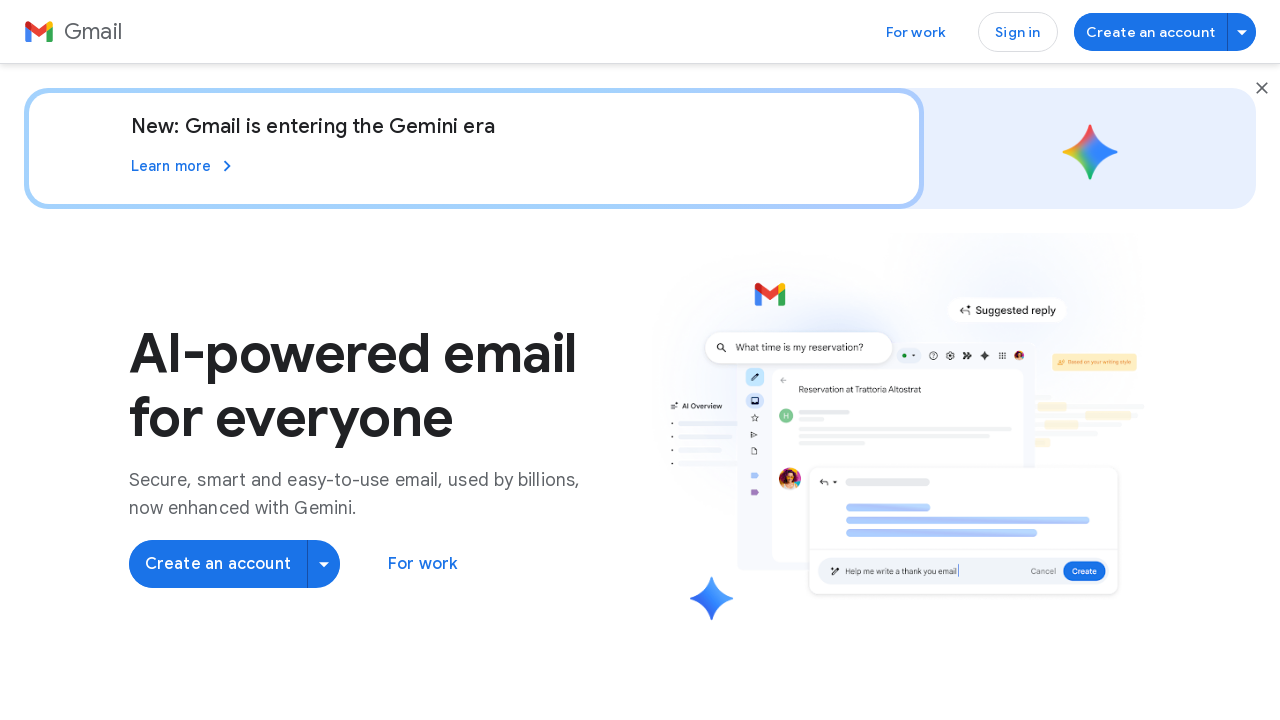